Tests a student interface by entering a student ID in a bootbox input dialog, clicking OK, and then navigating through the interface using keyboard interactions (Tab and Enter keys).

Starting URL: https://live.monetanalytics.com/stu_proc/student.html#

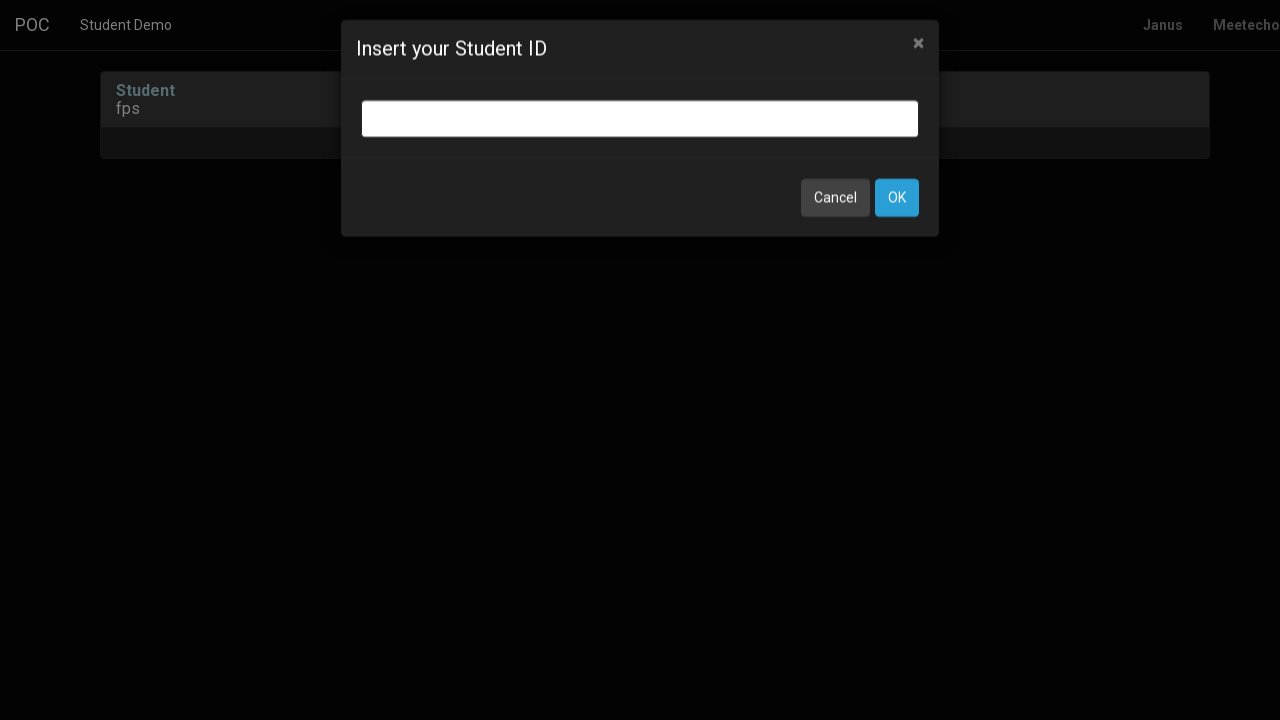

Filled bootbox input dialog with student ID 'AW-4' on input.bootbox-input.bootbox-input-text.form-control
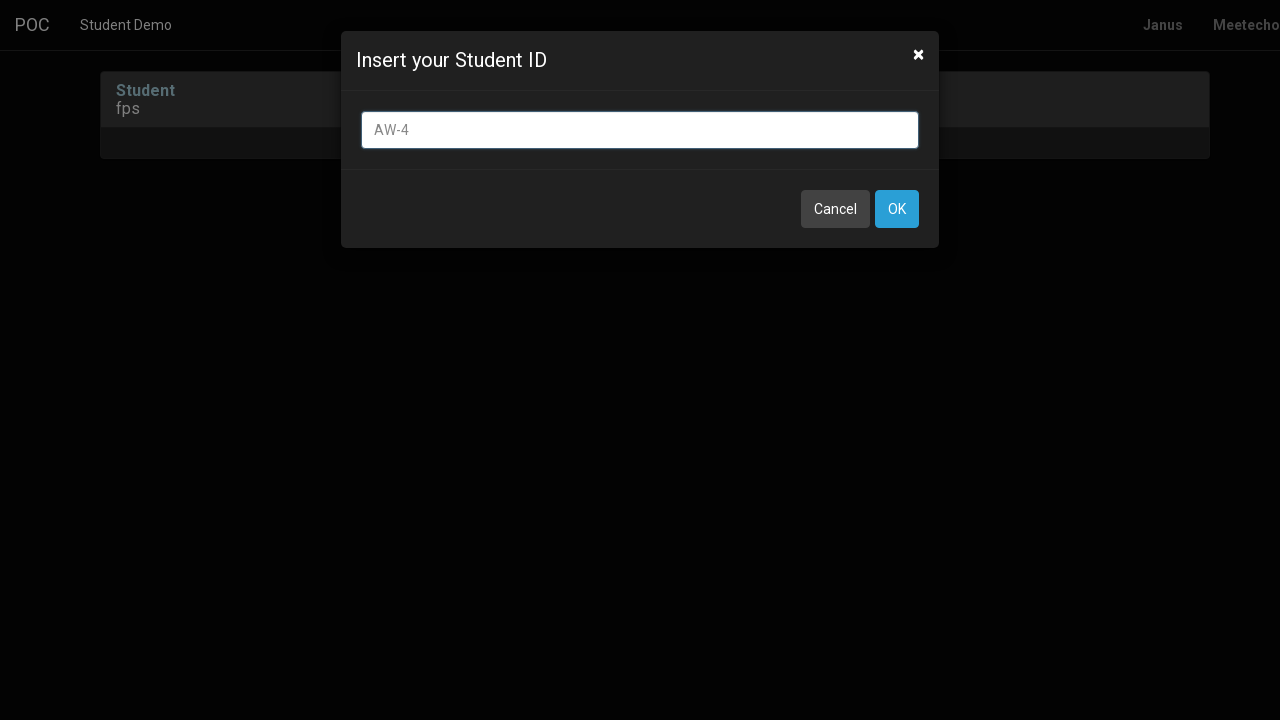

Clicked OK button to submit student ID at (897, 209) on button:has-text('OK')
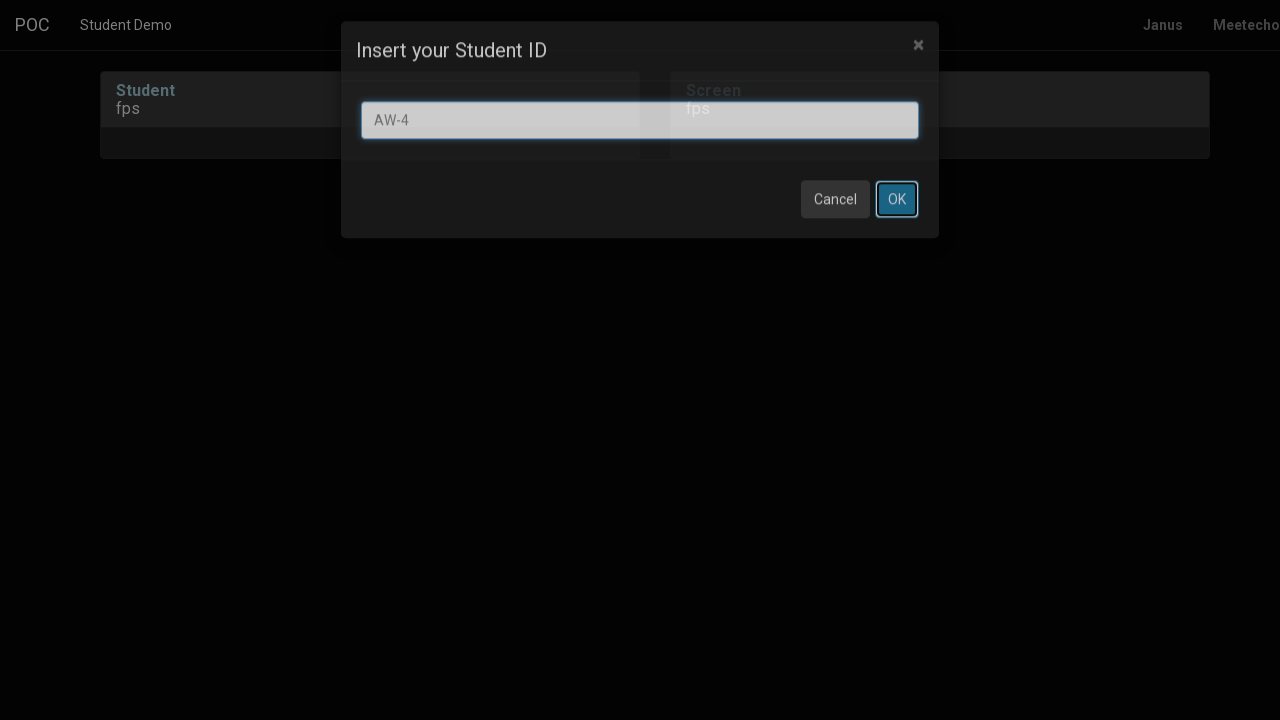

Waited 8 seconds for page to load after OK click
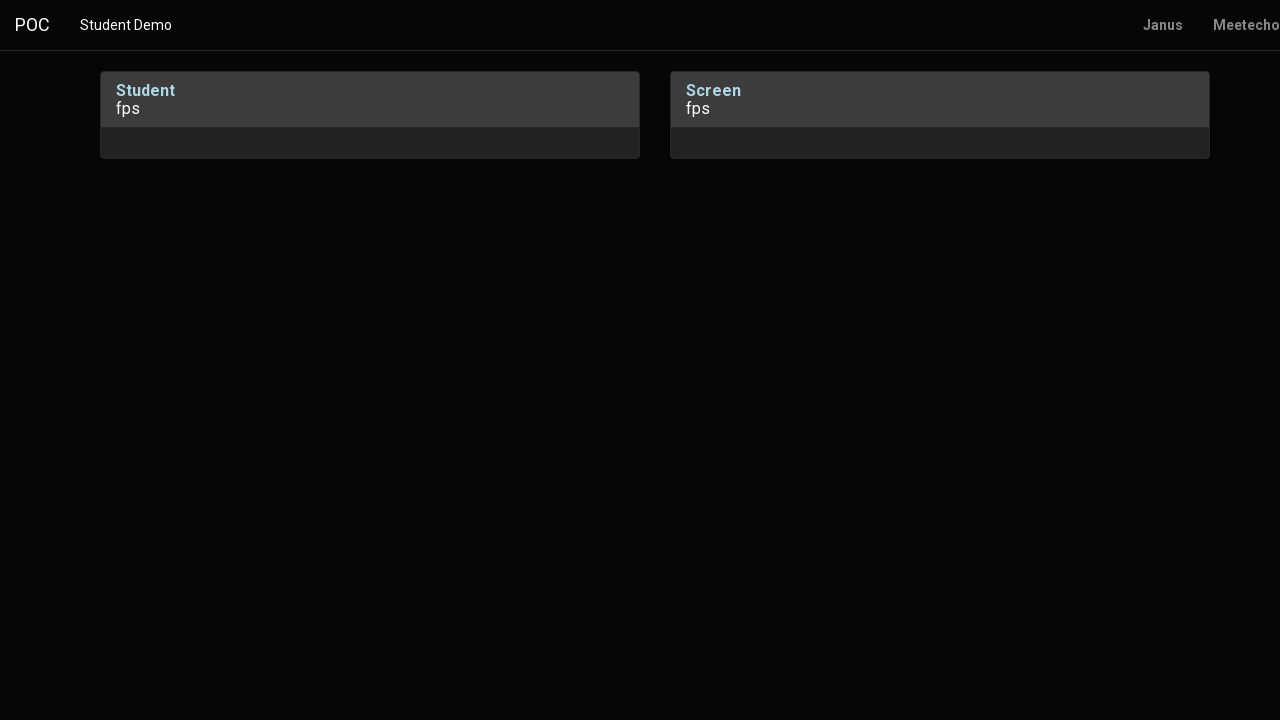

Pressed Tab key to navigate interface
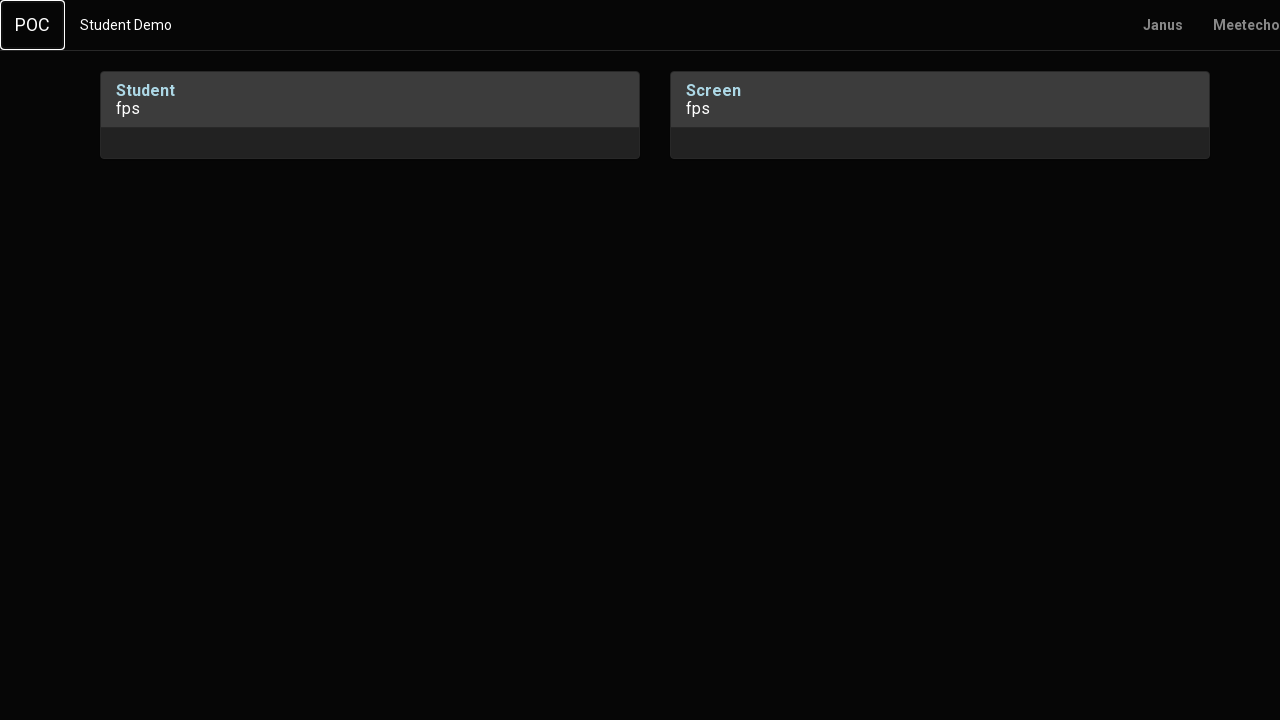

Waited 1 second before next action
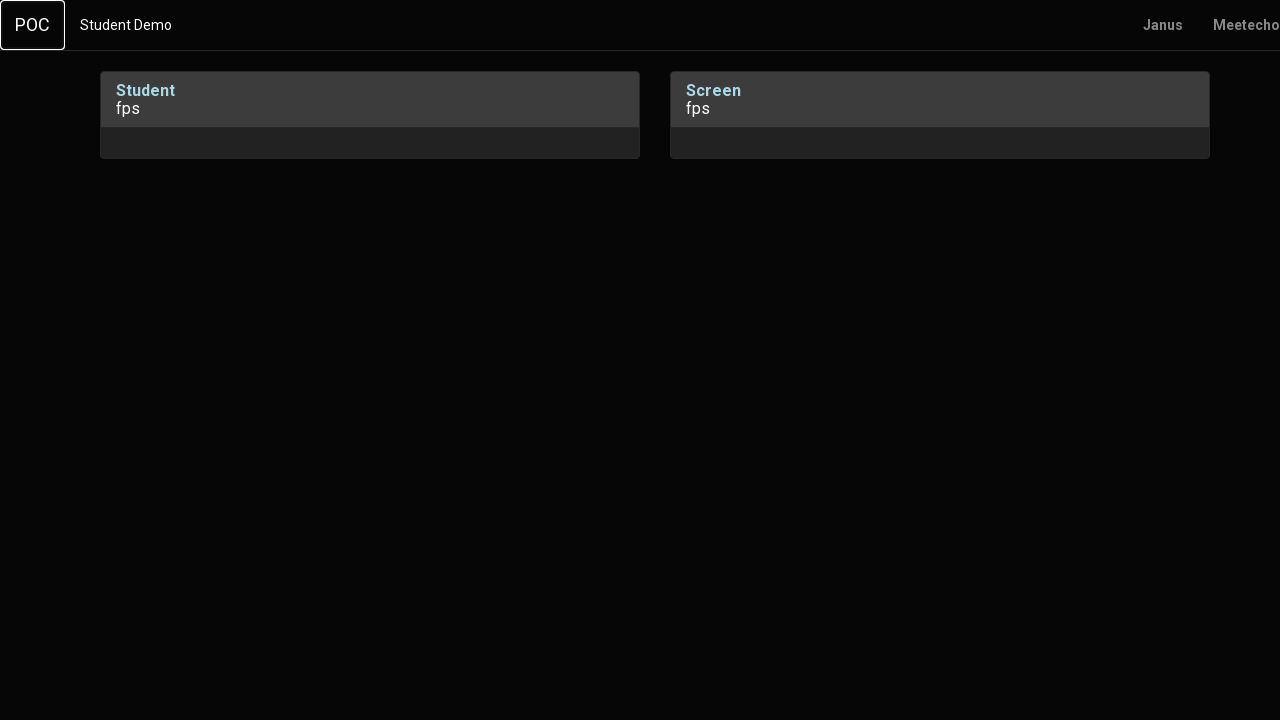

Pressed Enter key
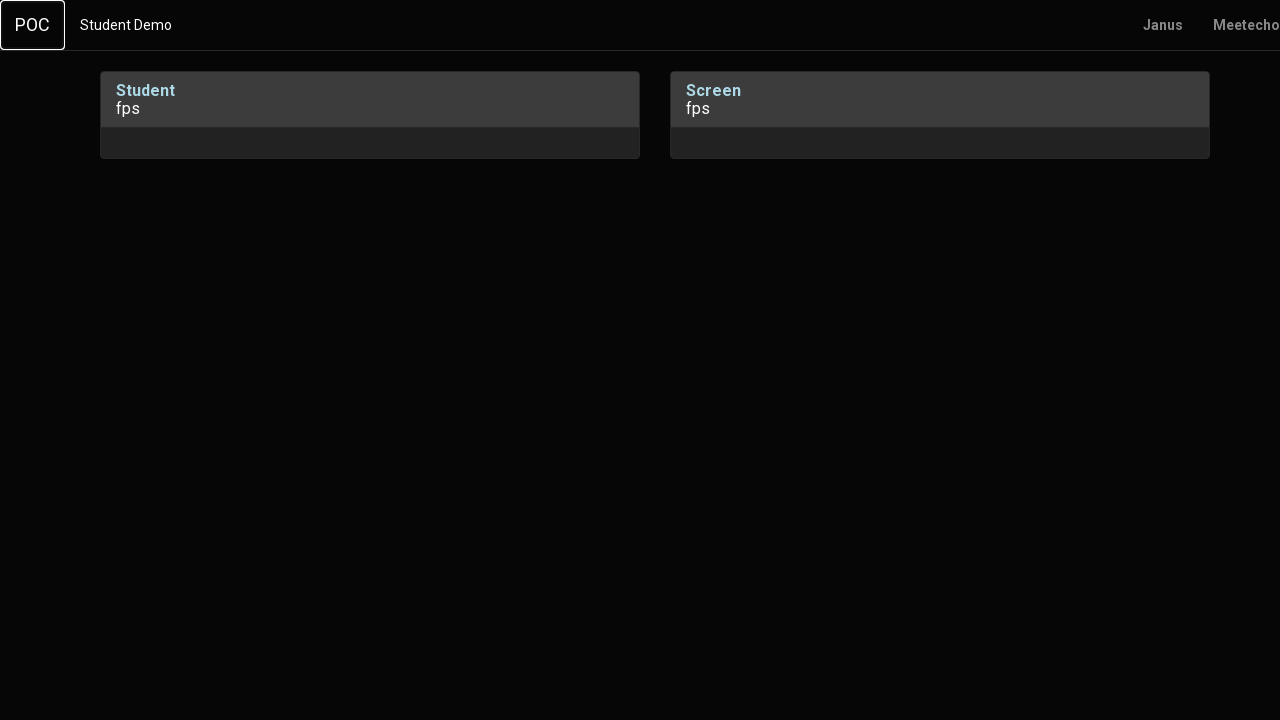

Waited 2 seconds before next action
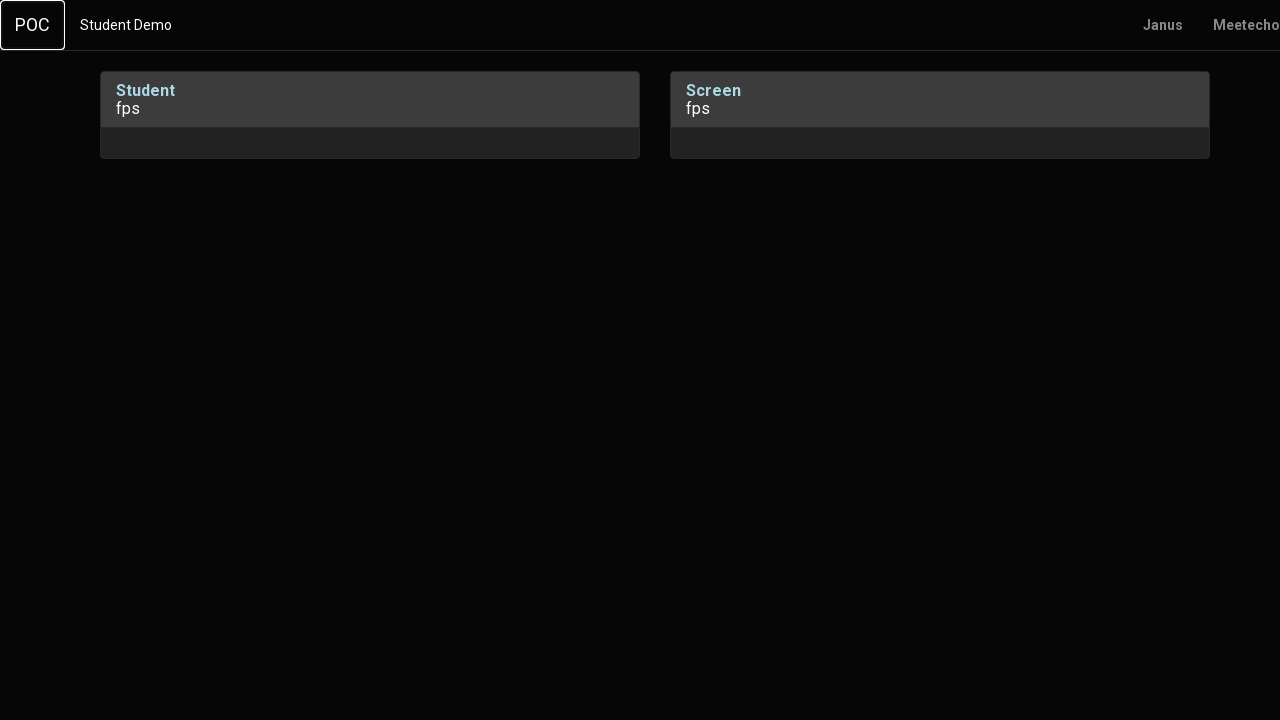

Pressed Tab key to navigate interface
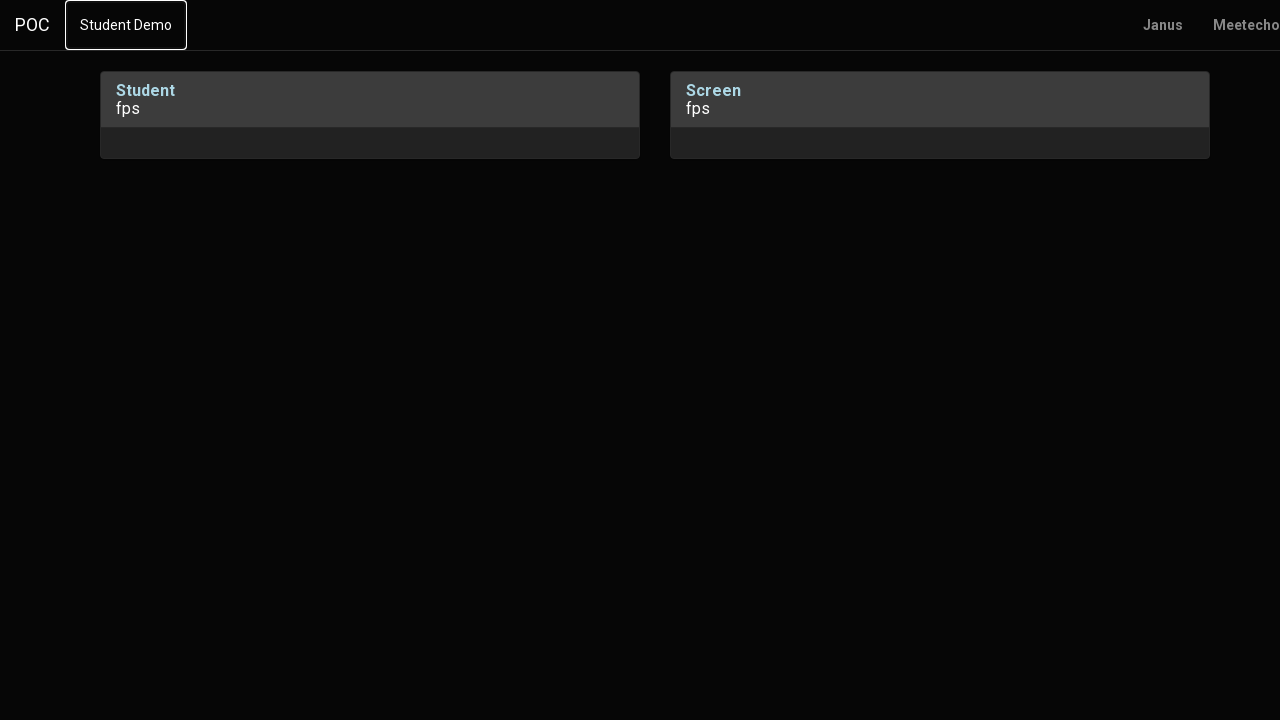

Waited 1 second before next action
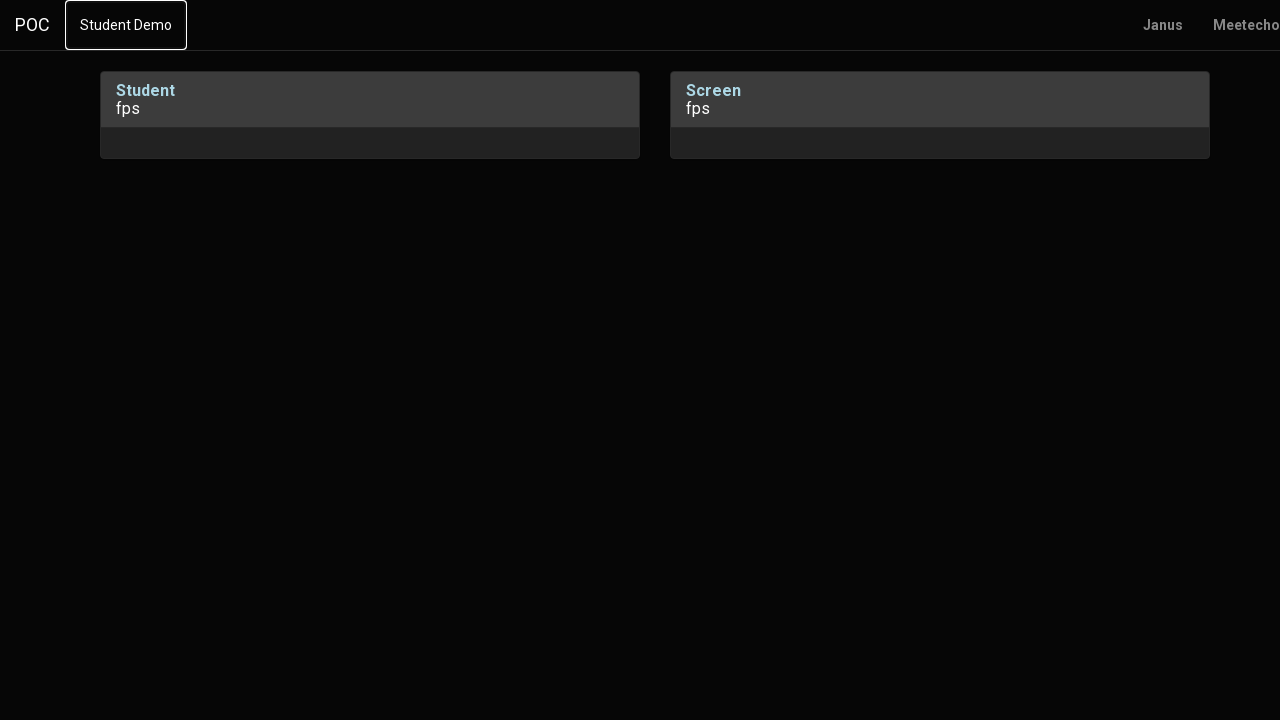

Pressed Tab key to navigate interface
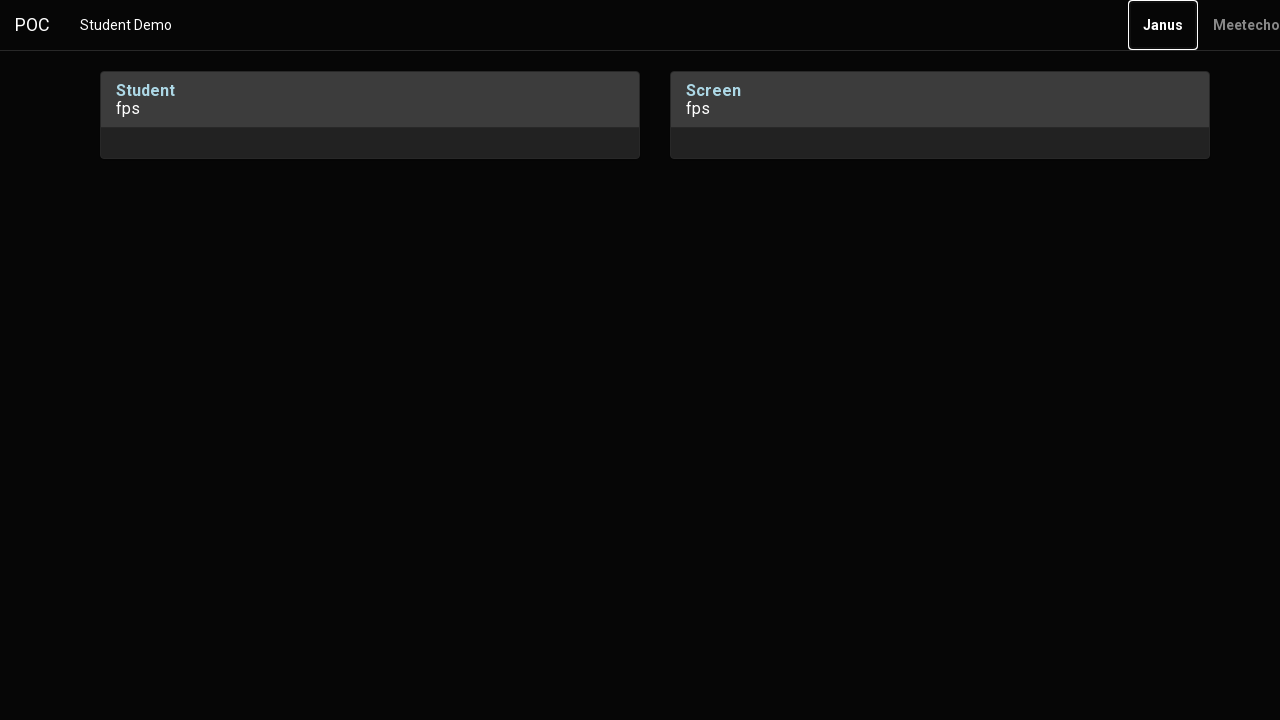

Waited 2 seconds before final action
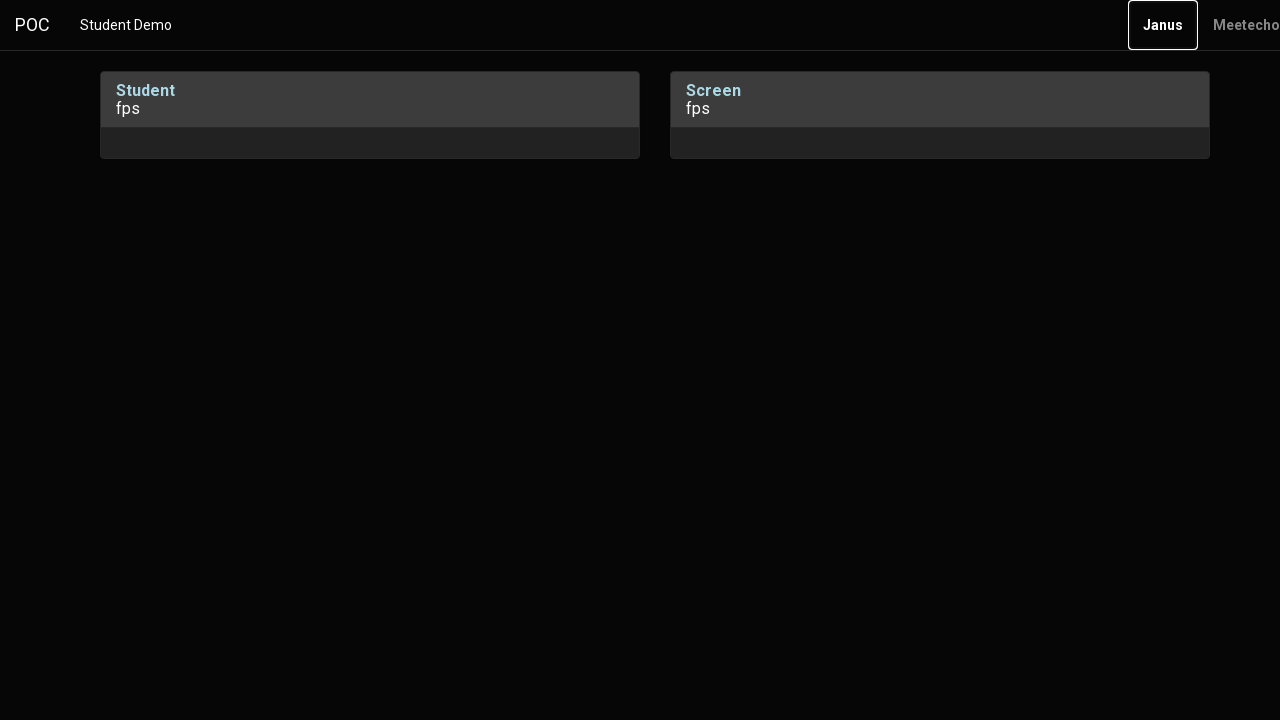

Pressed Enter key to confirm selection
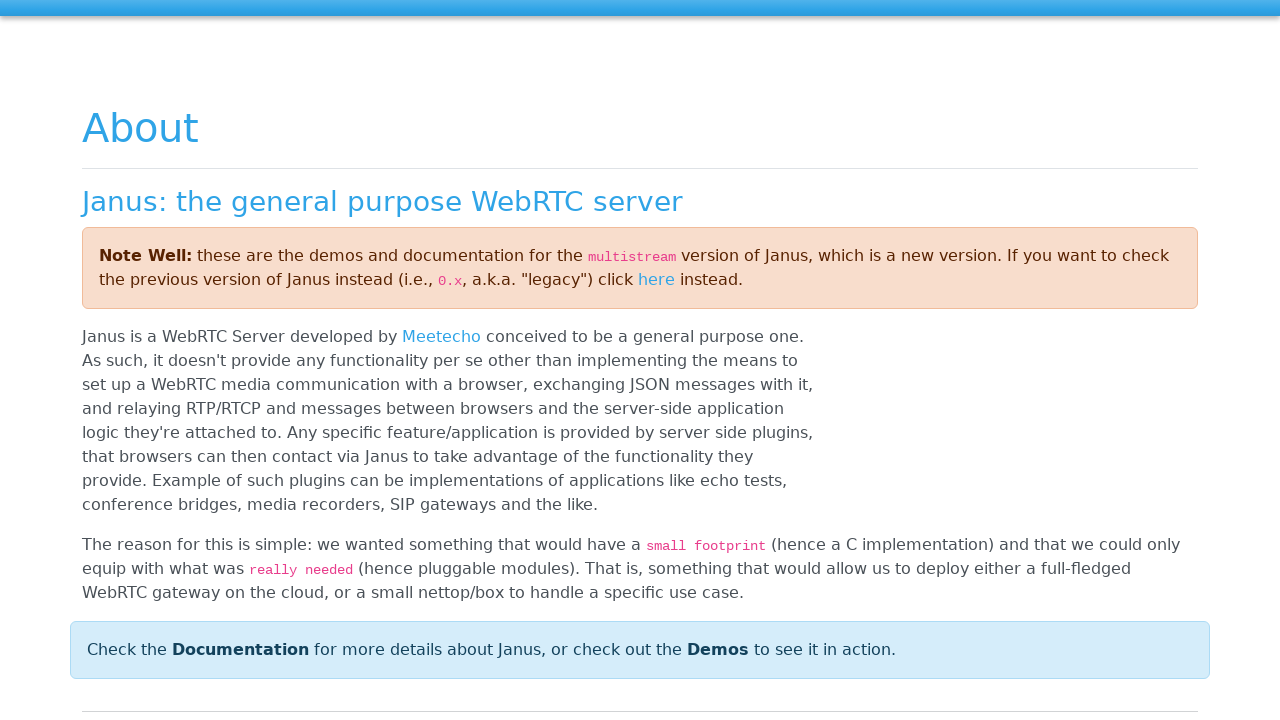

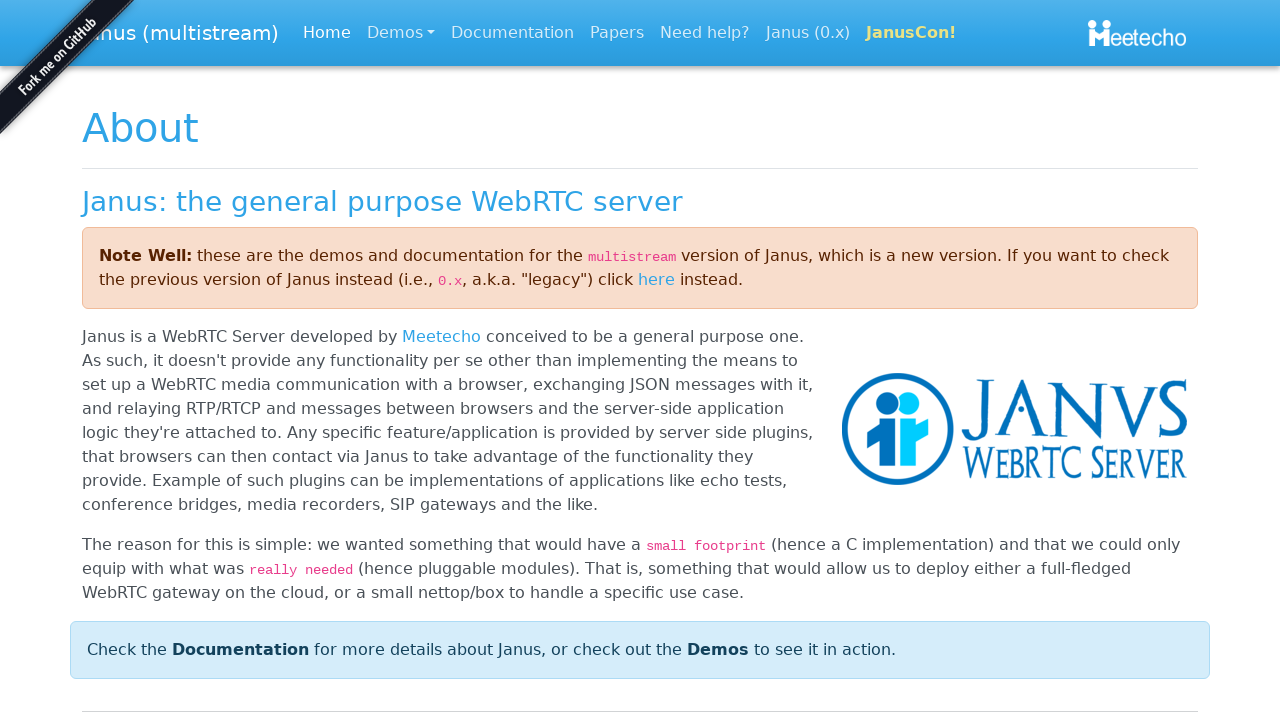